Tests alert functionality by entering a name in a text field, clicking the Alert button, and verifying the alert message contains the entered name.

Starting URL: https://rahulshettyacademy.com/AutomationPractice/

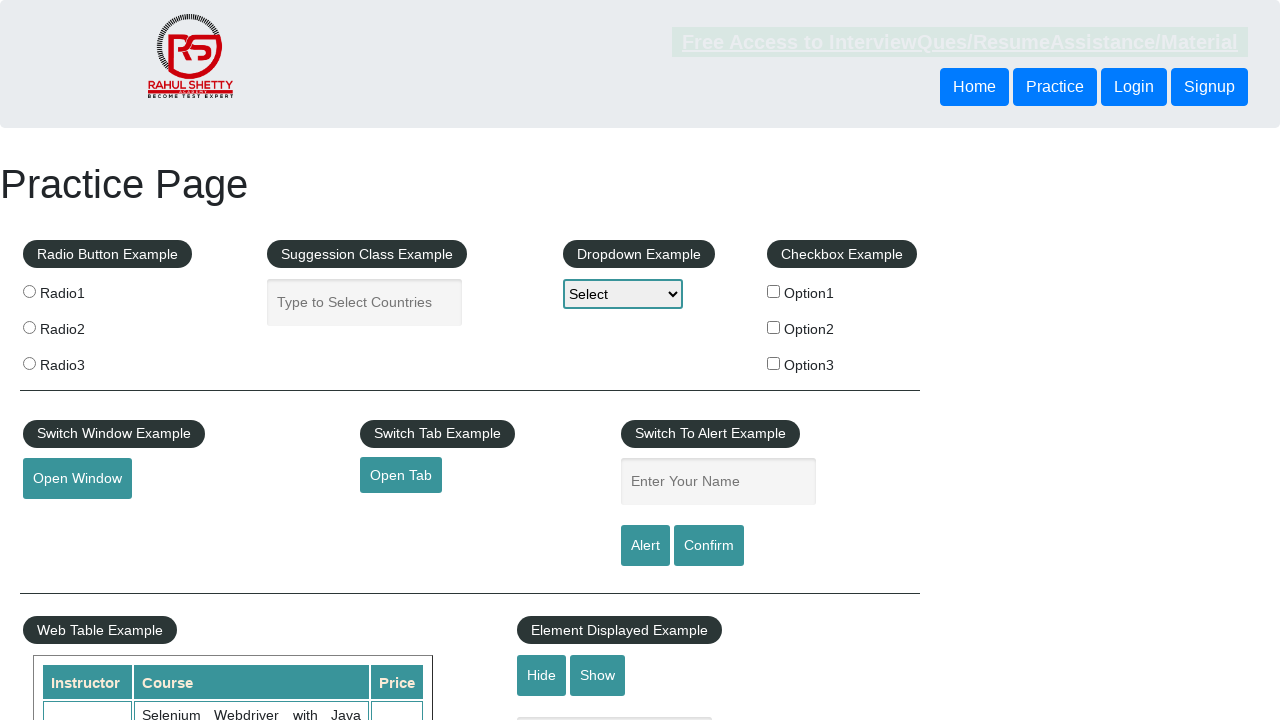

Waited for alert text input field to load
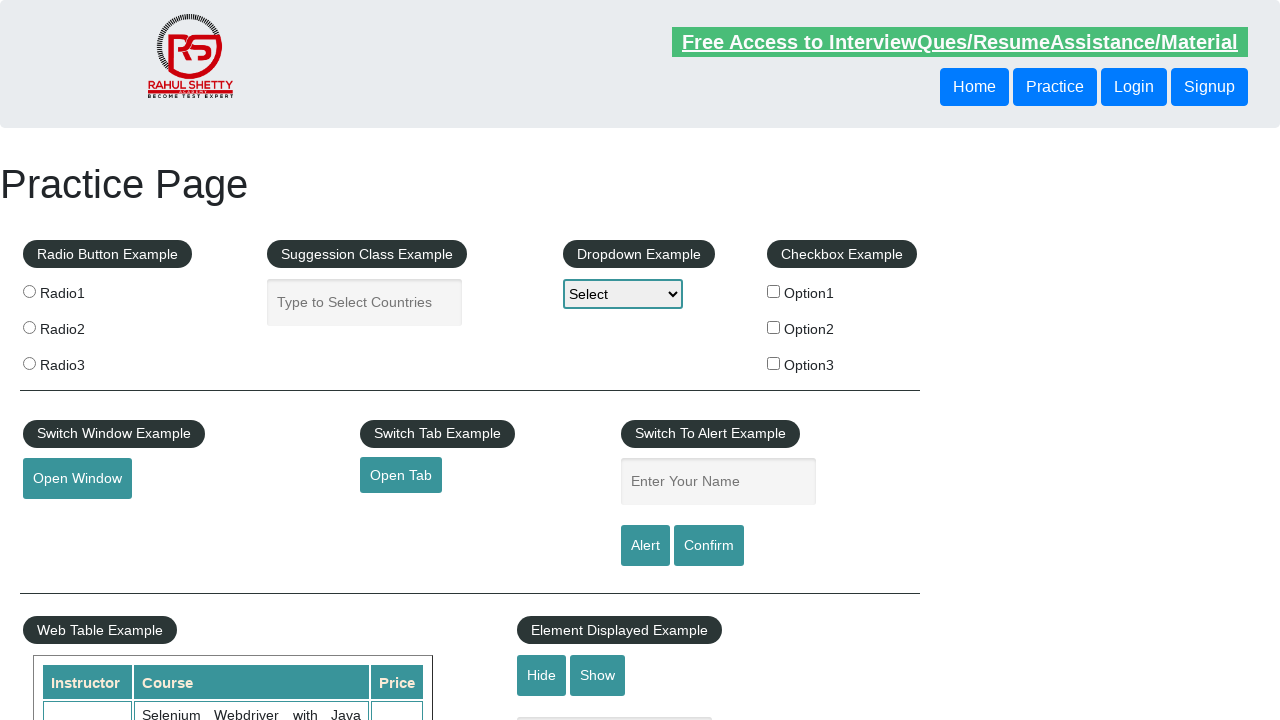

Entered 'Batman' in the name text field on input[placeholder="Enter Your Name"]
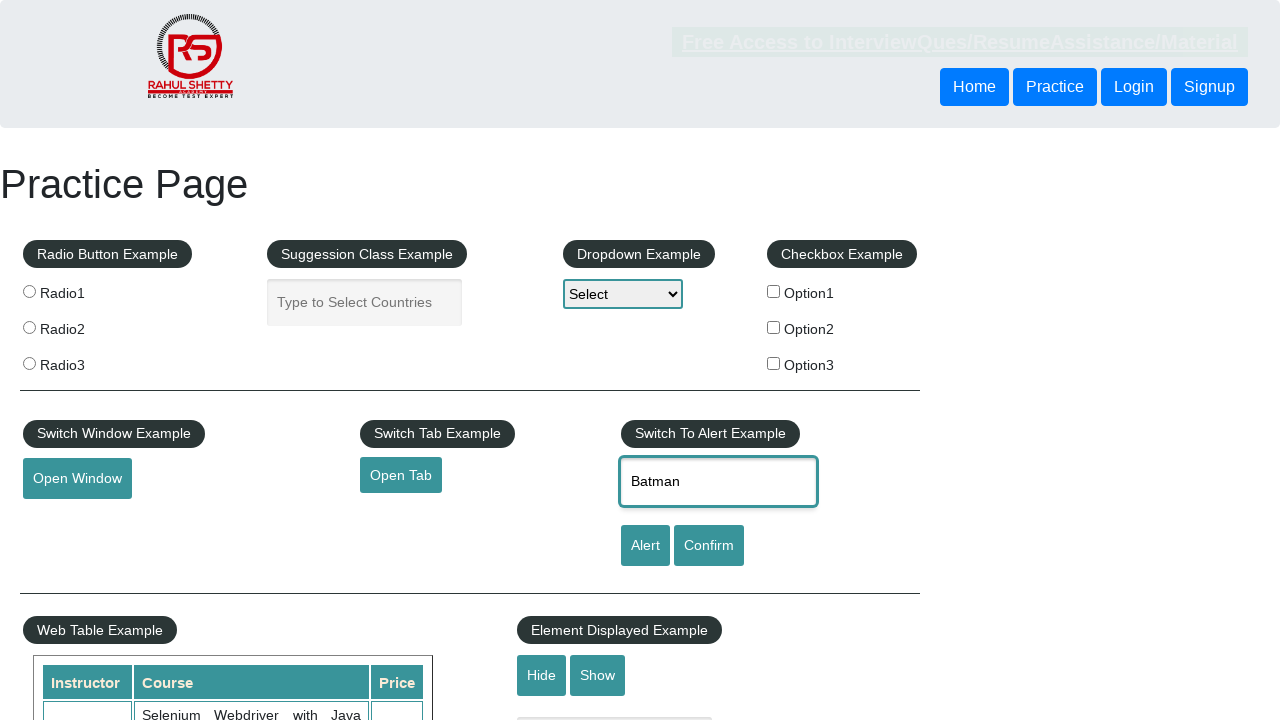

Set up dialog handler to accept alert with expected message
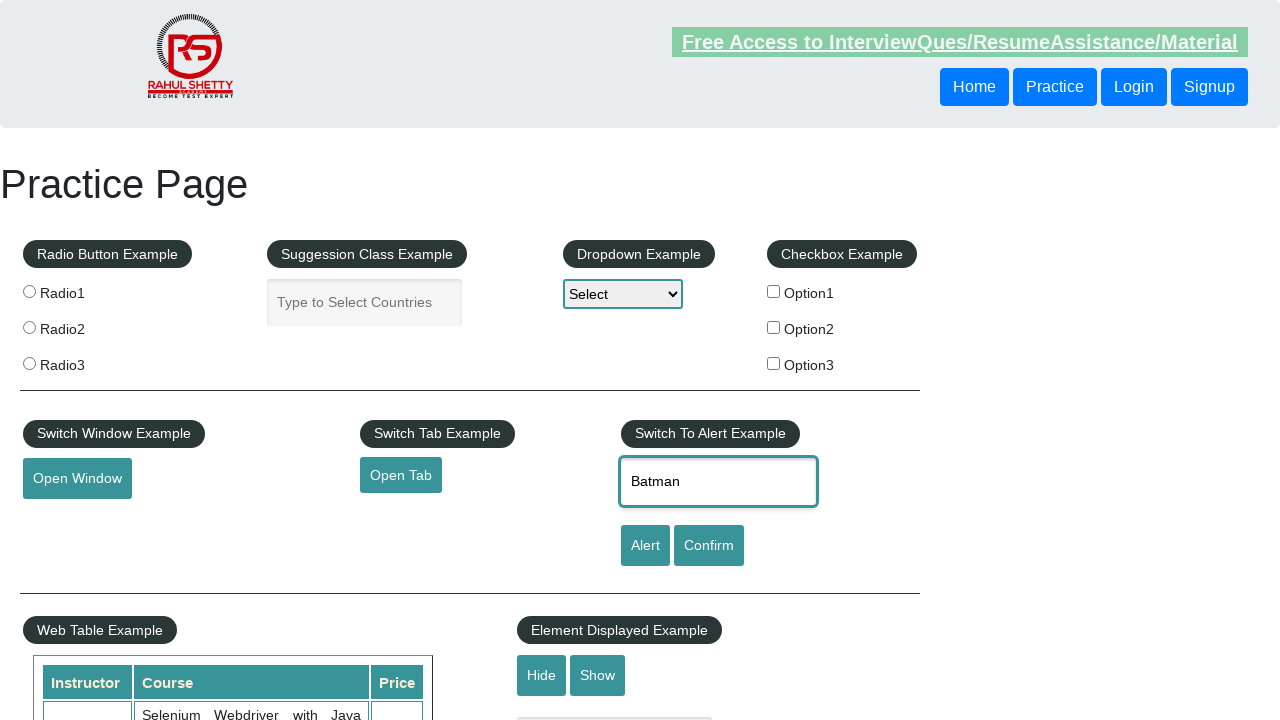

Clicked the Alert button to trigger alert dialog at (645, 546) on #alertbtn
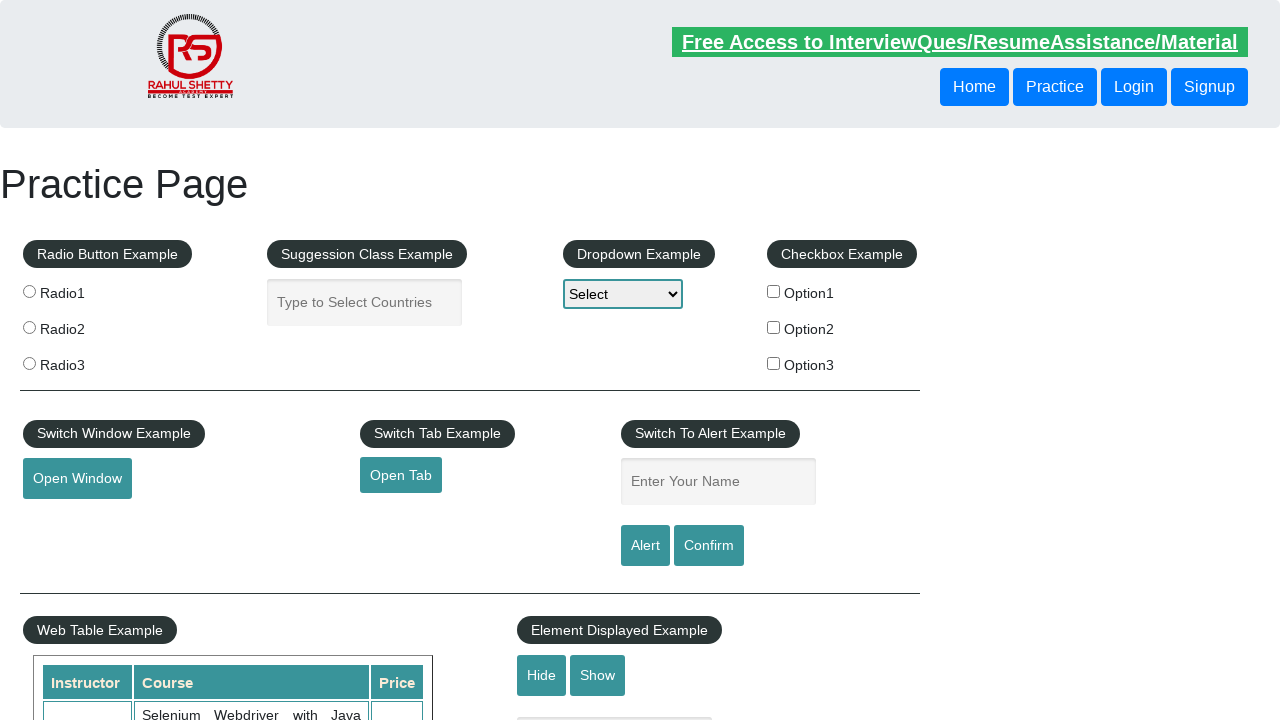

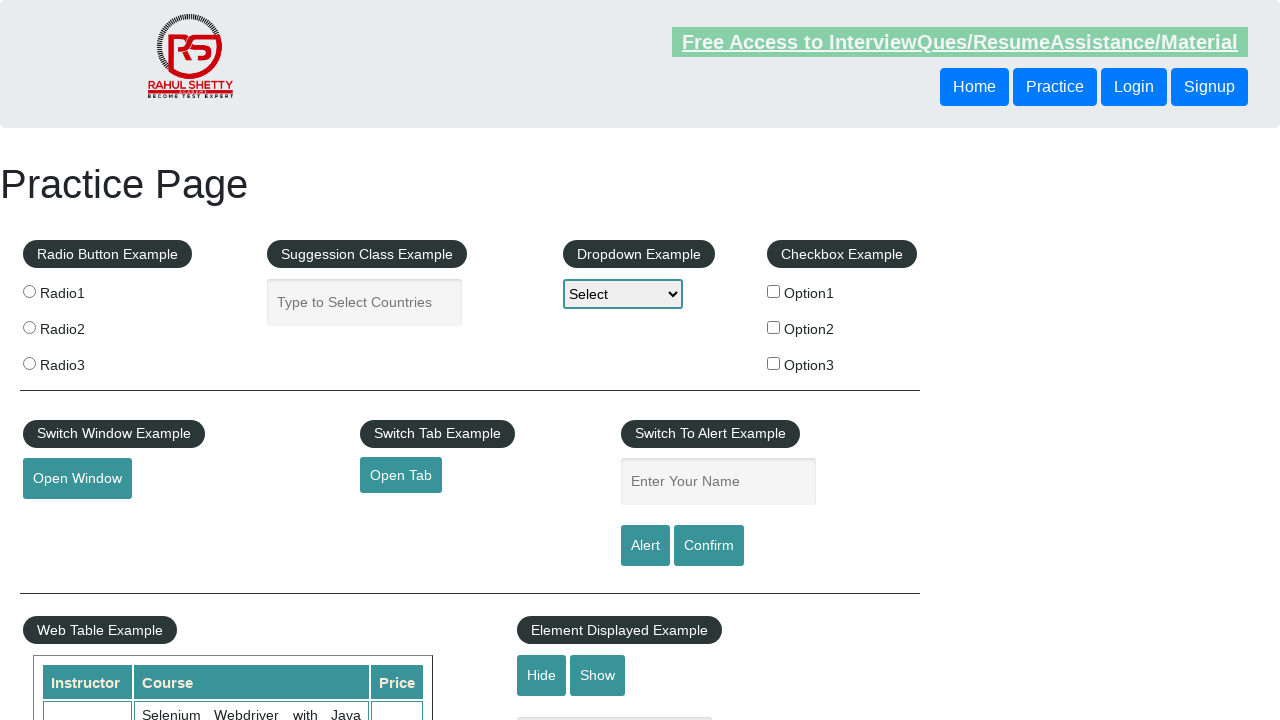